Tests checkbox functionality by clicking all checkboxes in the checkbox section

Starting URL: https://codenboxautomationlab.com/practice/

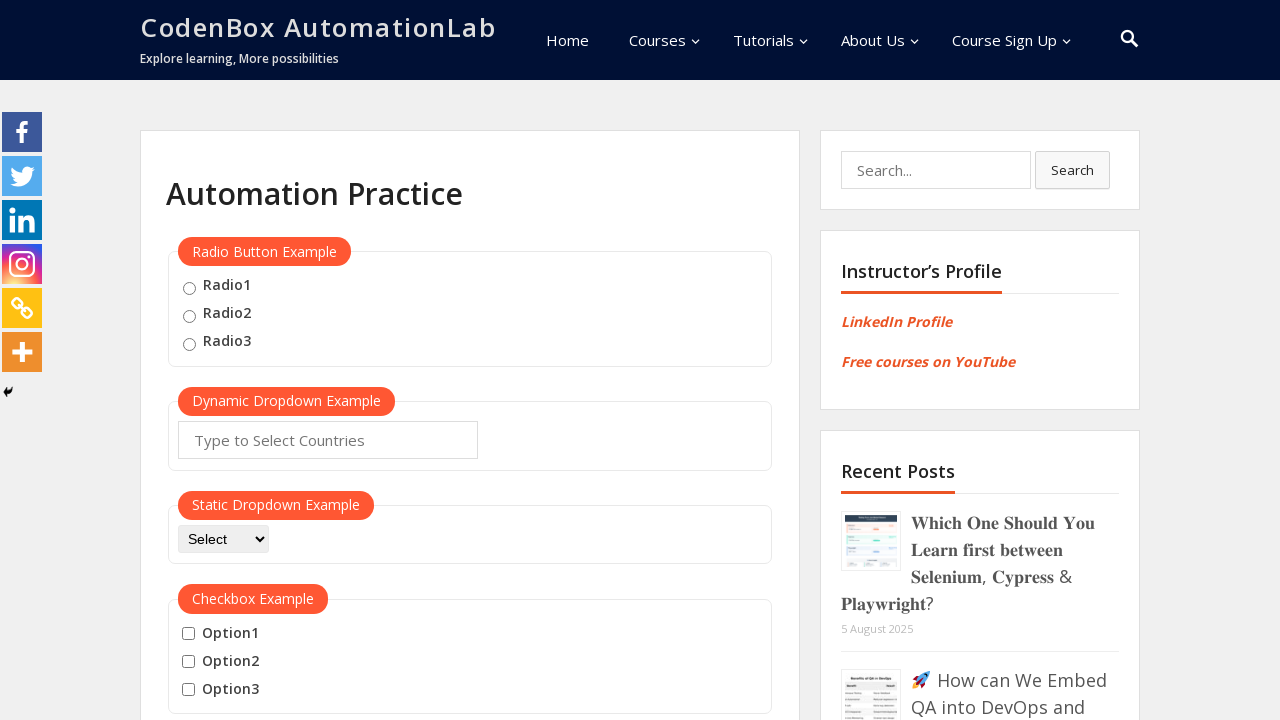

Located all checkboxes in the checkbox example section
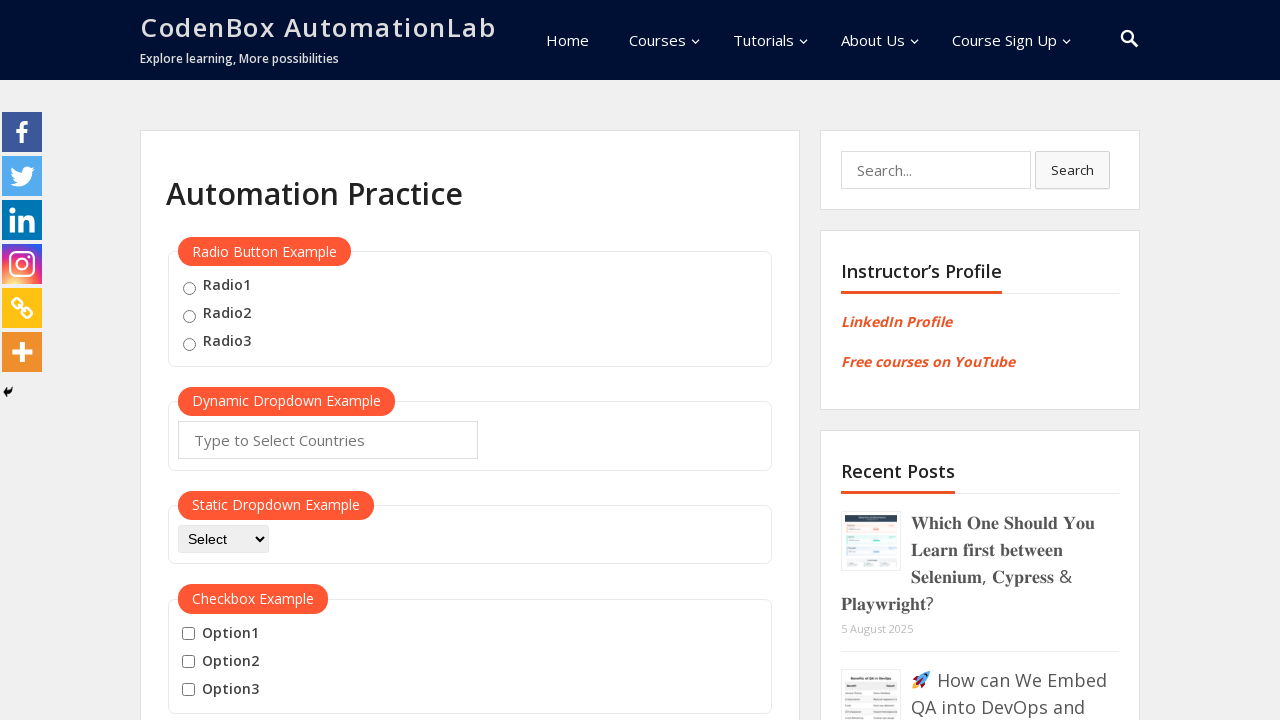

Clicked a checkbox at (188, 634) on #checkbox-example input >> nth=0
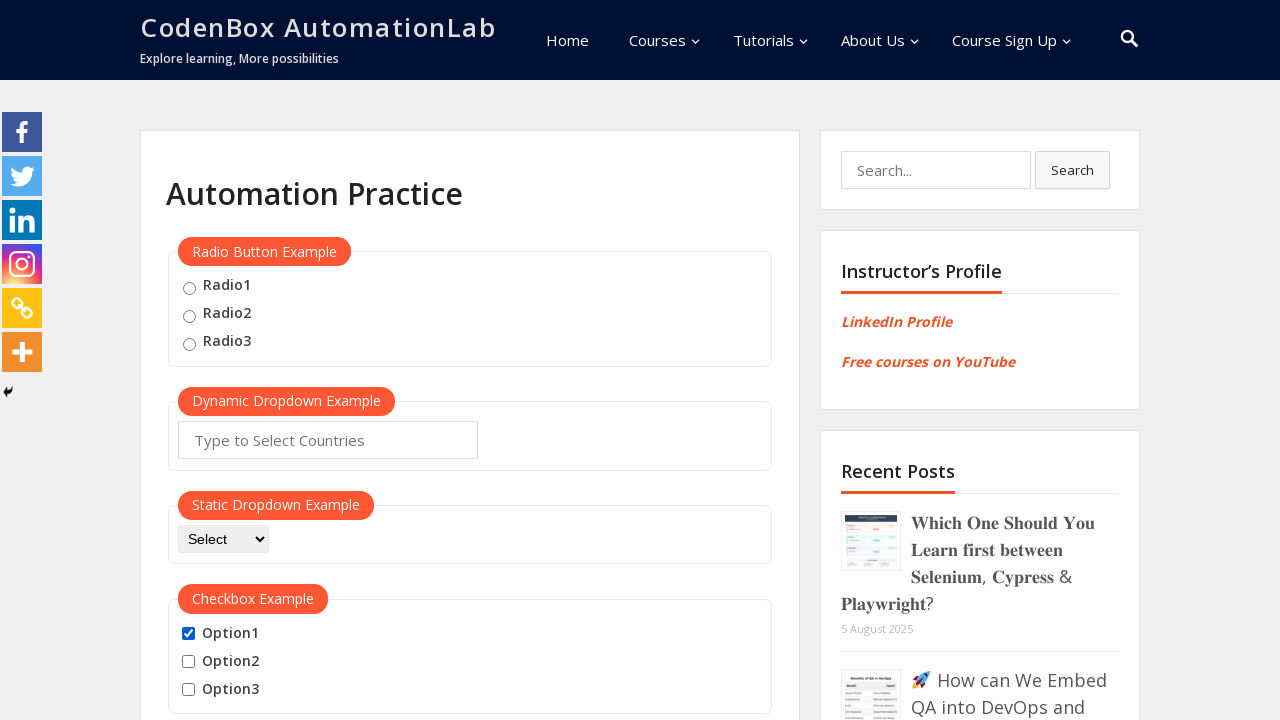

Clicked a checkbox at (188, 662) on #checkbox-example input >> nth=1
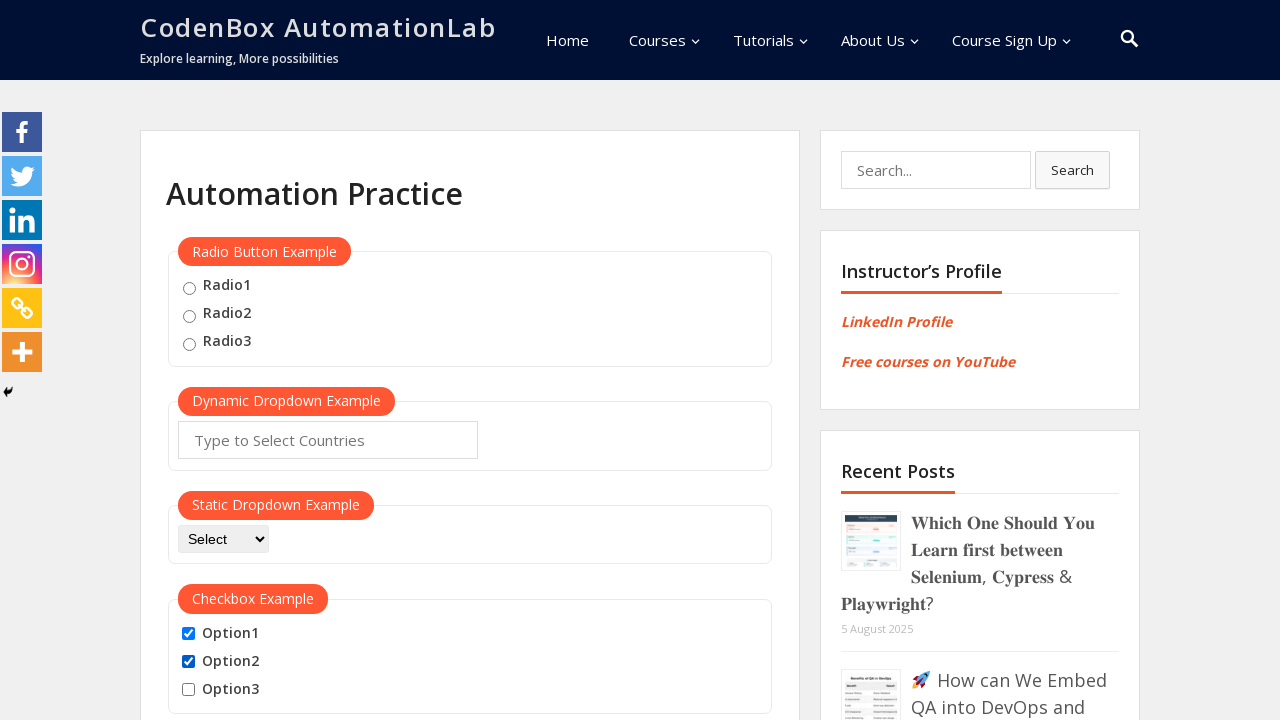

Clicked a checkbox at (188, 690) on #checkbox-example input >> nth=2
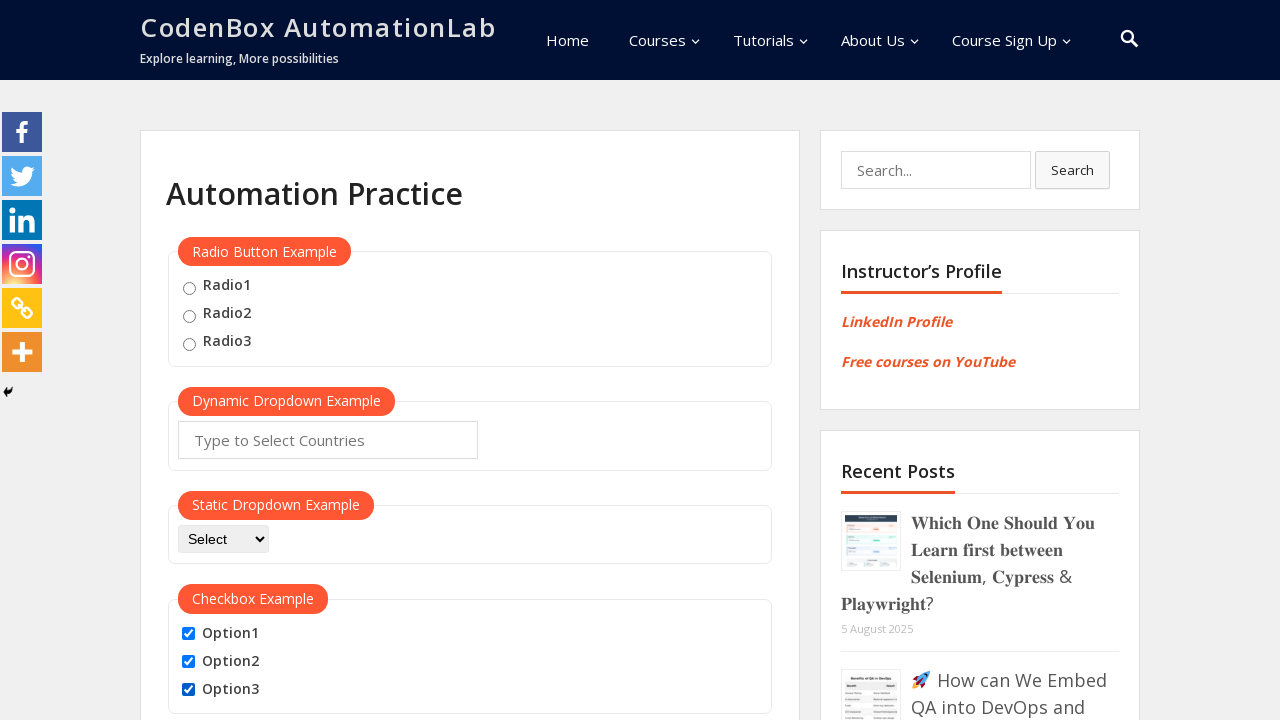

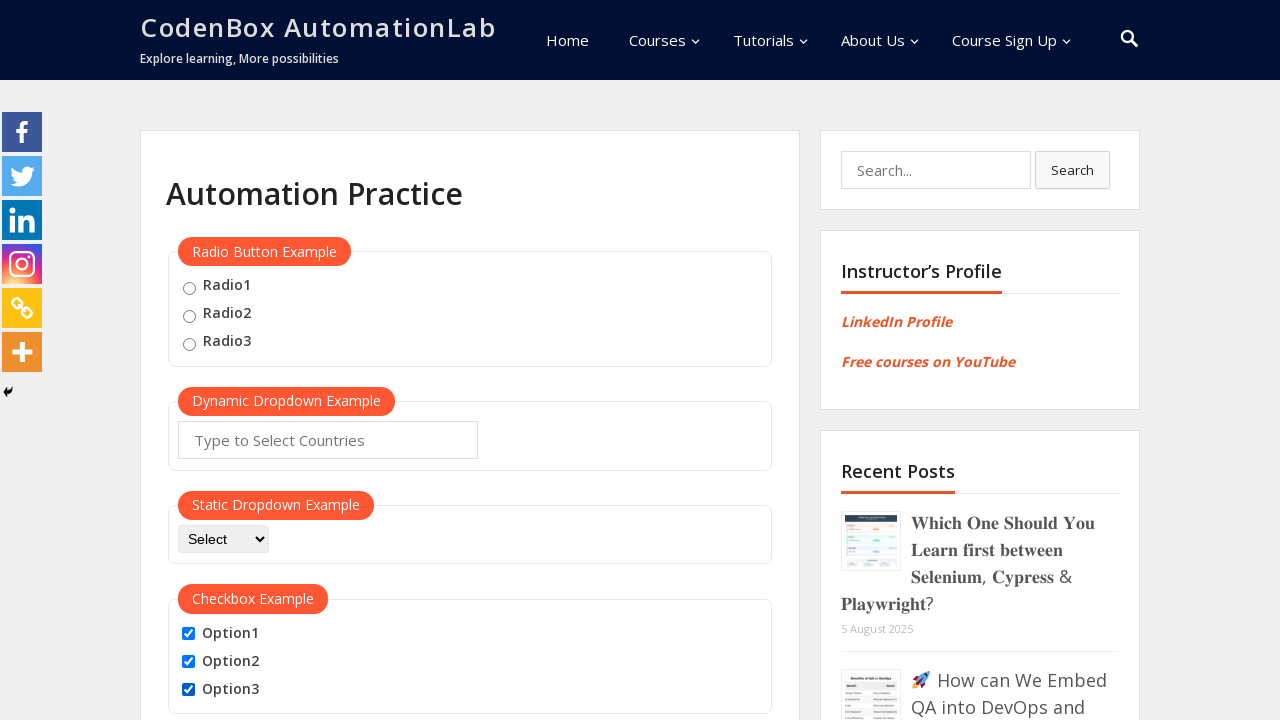